Tests dynamic controls by enabling and disabling a text input field and verifying the state changes

Starting URL: https://the-internet.herokuapp.com/dynamic_controls

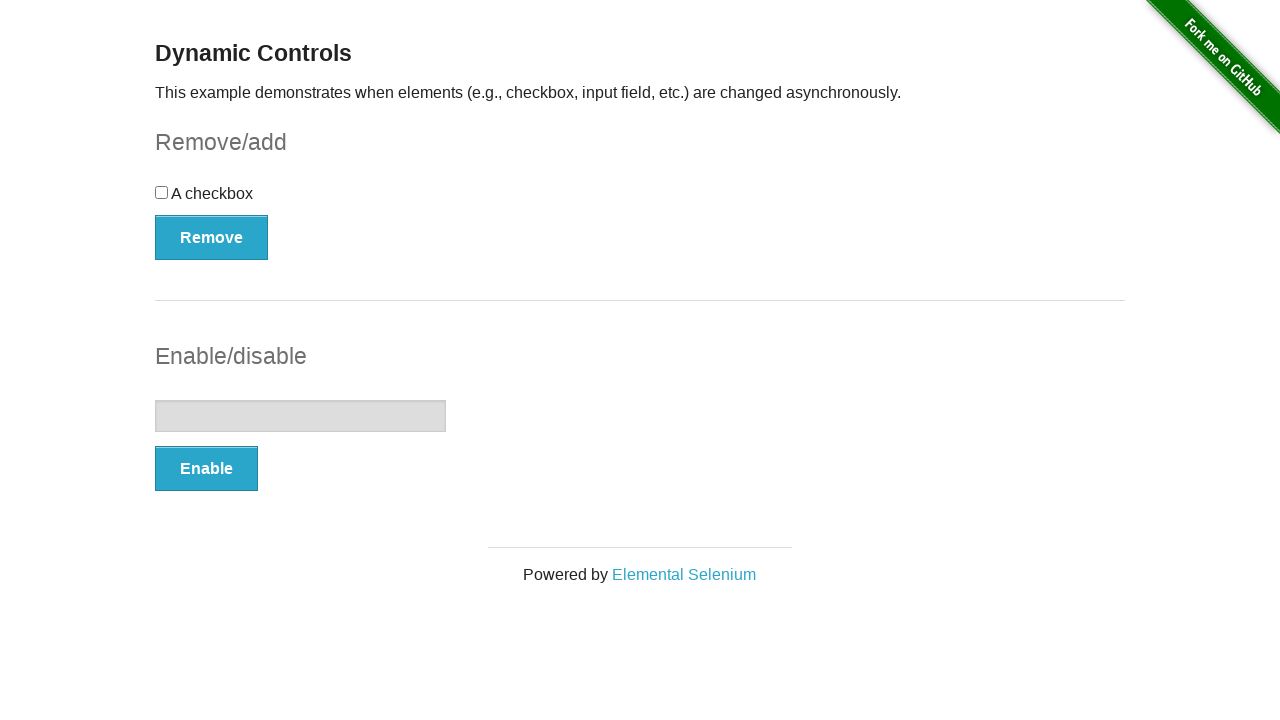

Clicked the Enable button to enable the text input field at (206, 469) on (//button[@type='button'])[2]
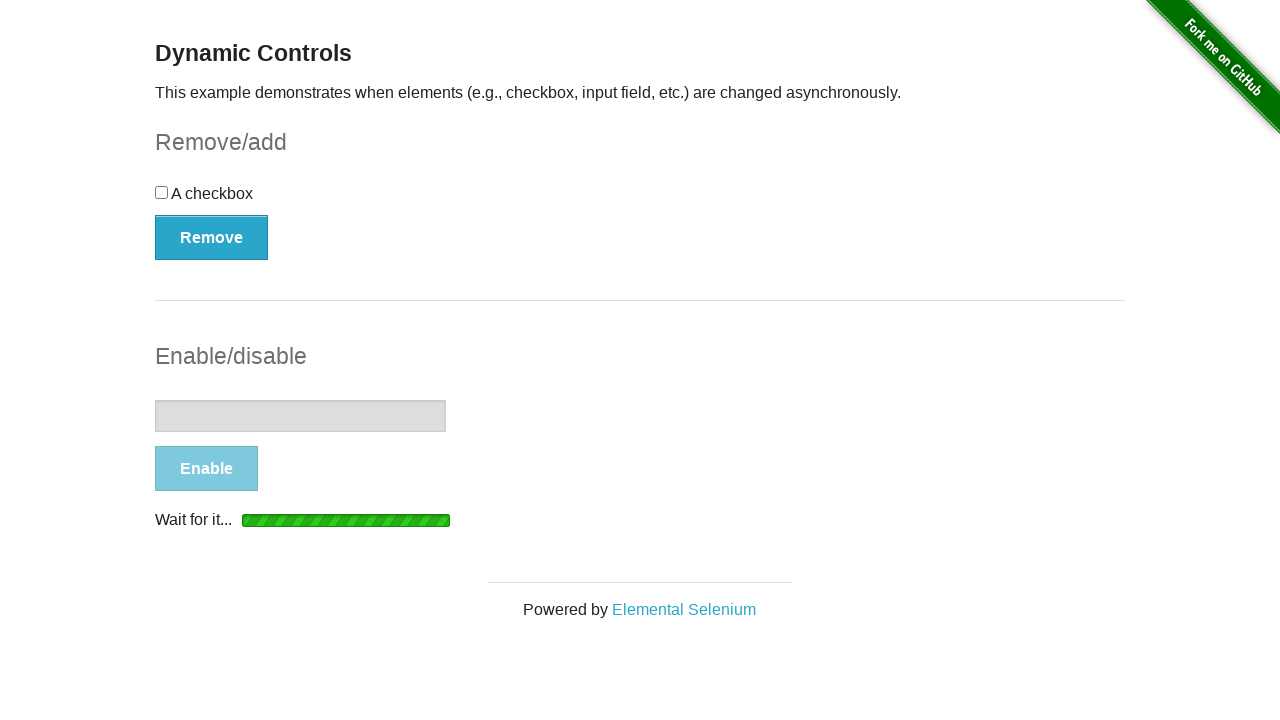

Confirmed the "It's enabled!" message appeared
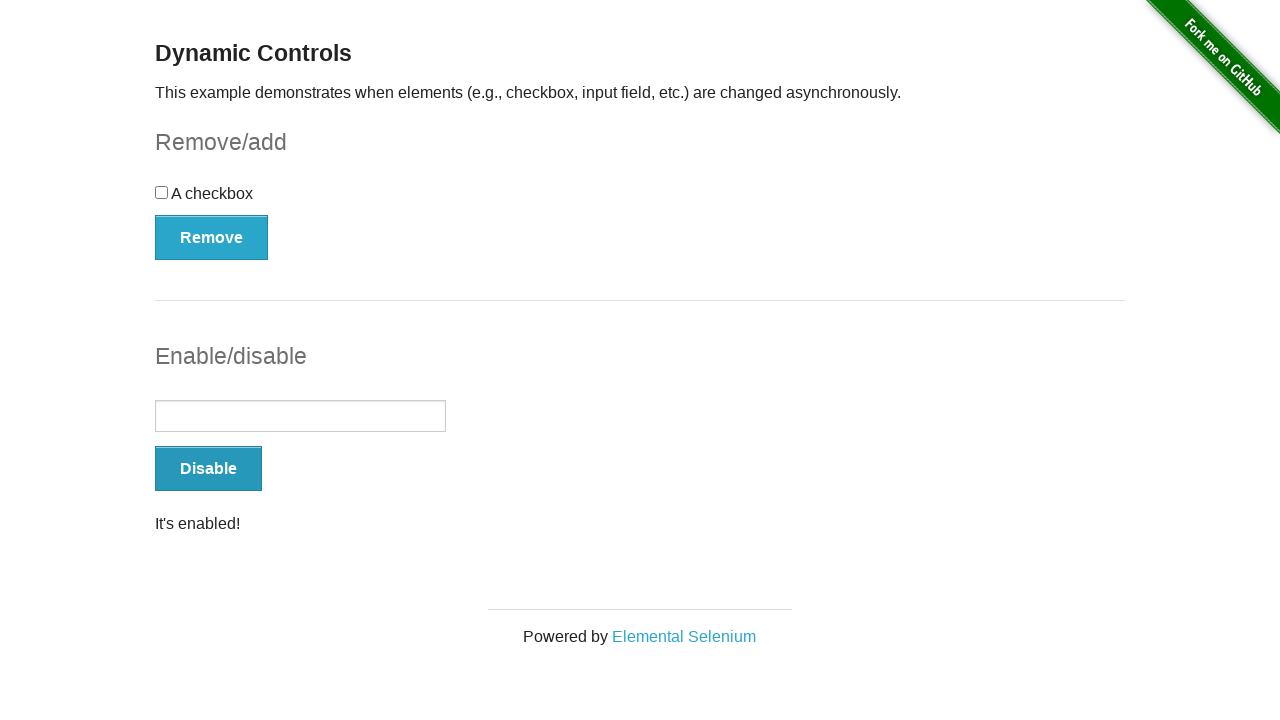

Located the text input field
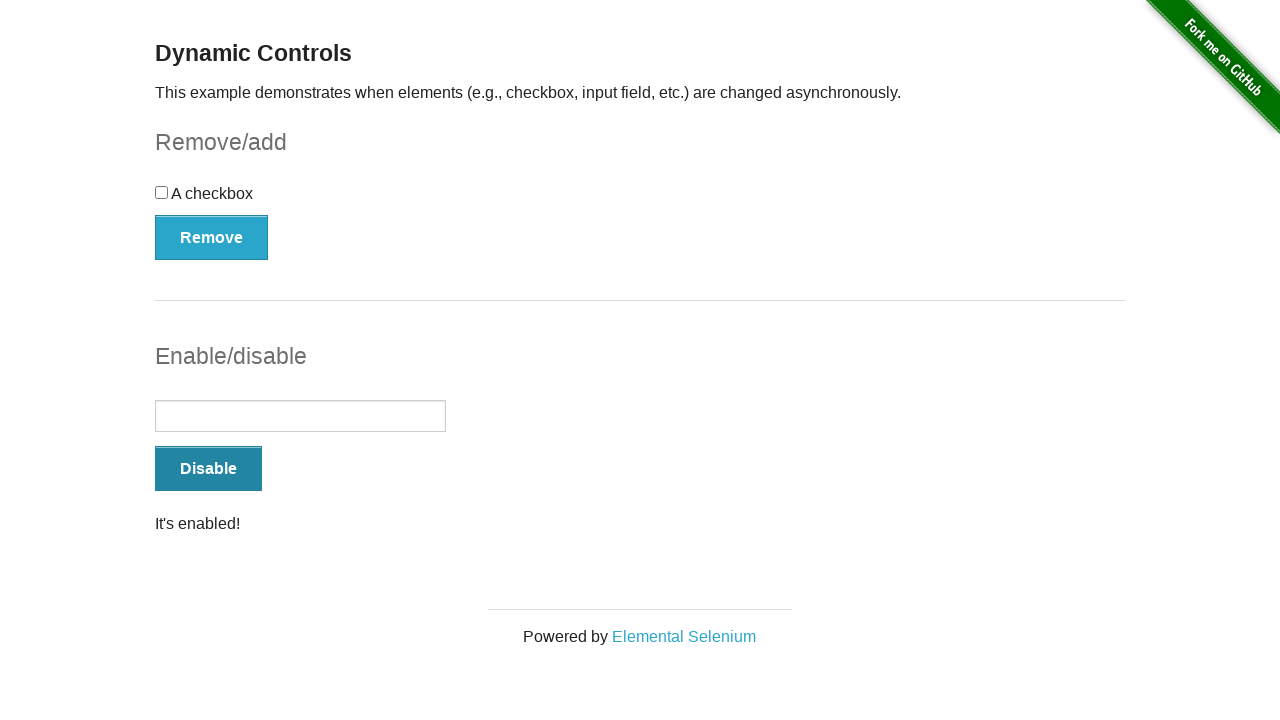

Verified the text input field is enabled
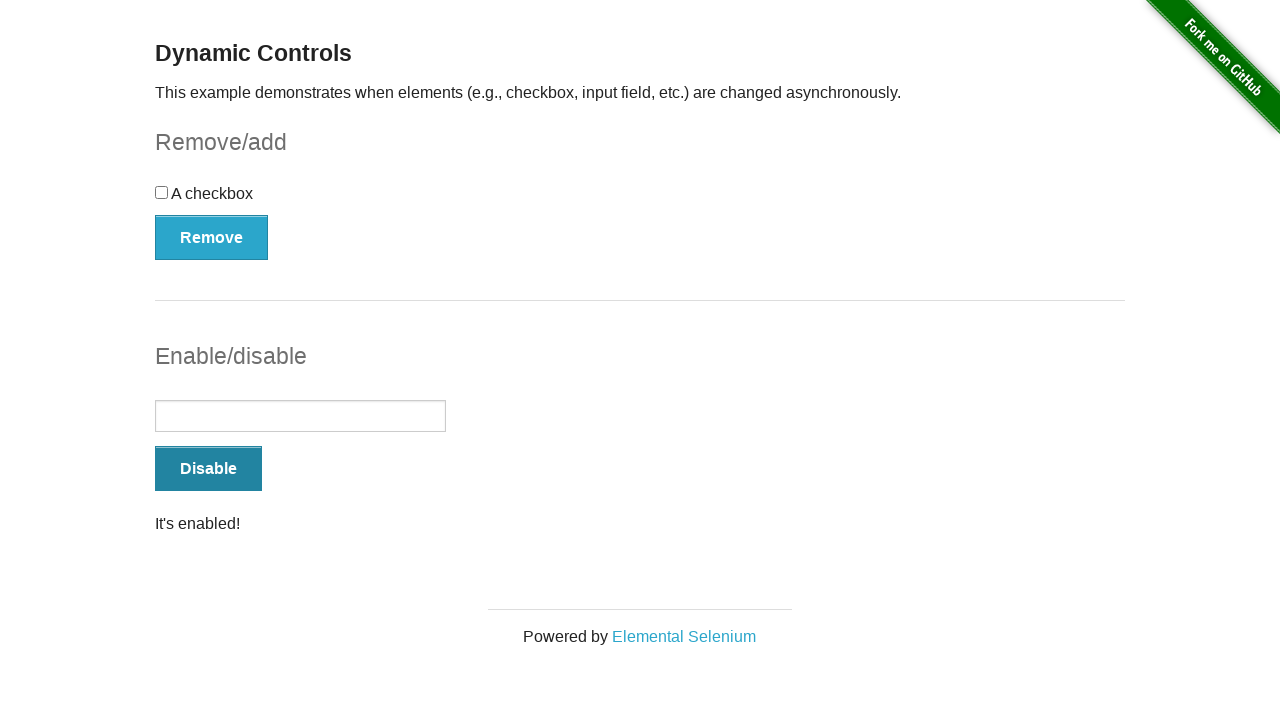

Clicked the Disable button to disable the text input field at (208, 469) on (//button[@type='button'])[2]
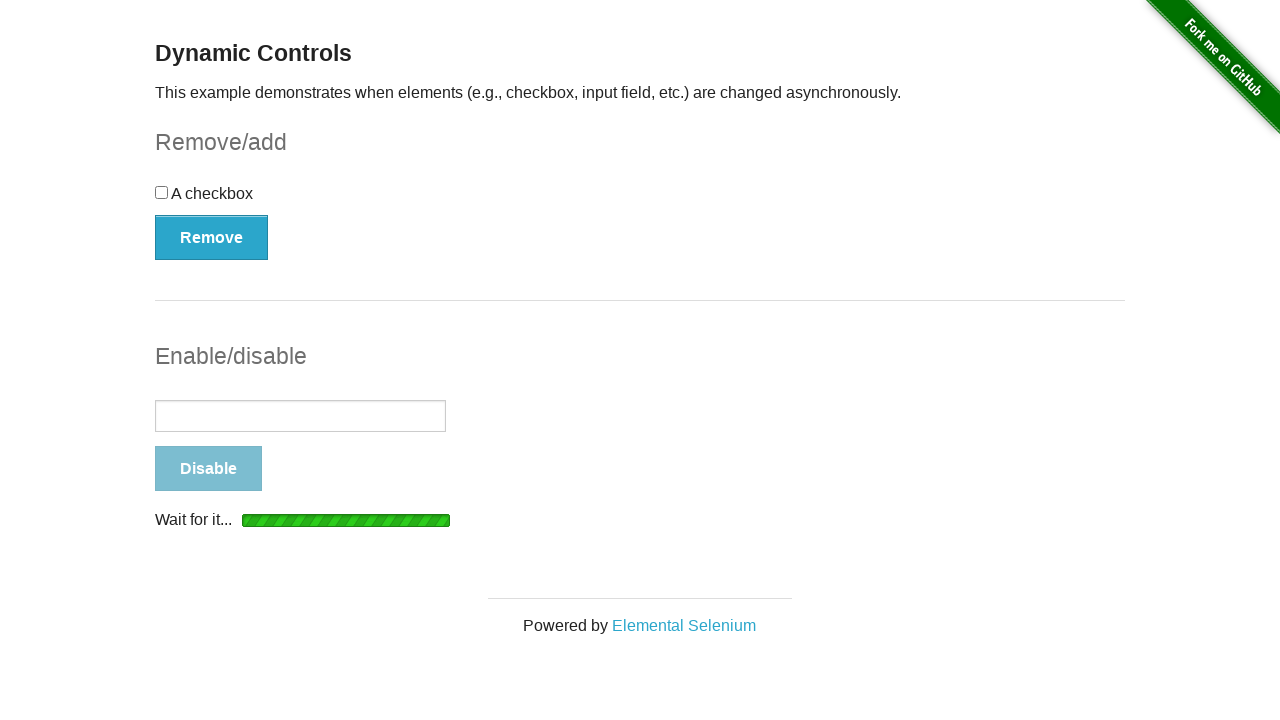

Confirmed the "It's disabled!" message appeared
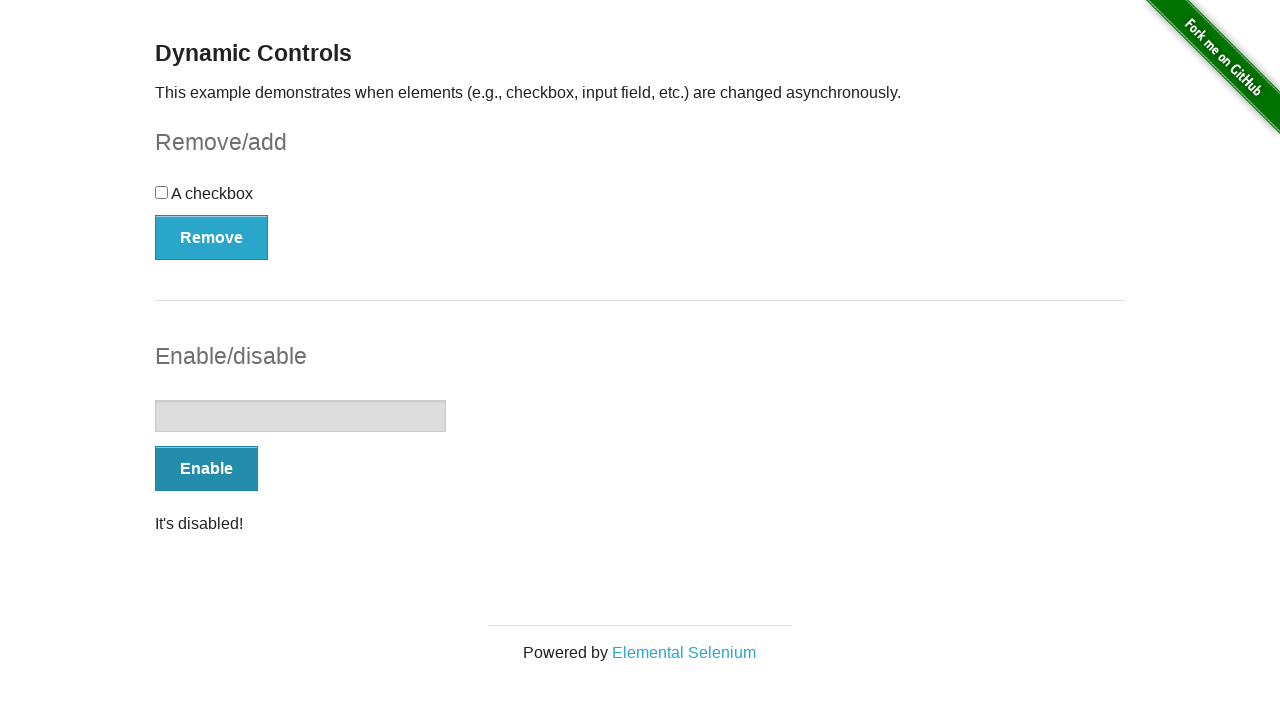

Verified the text input field is disabled
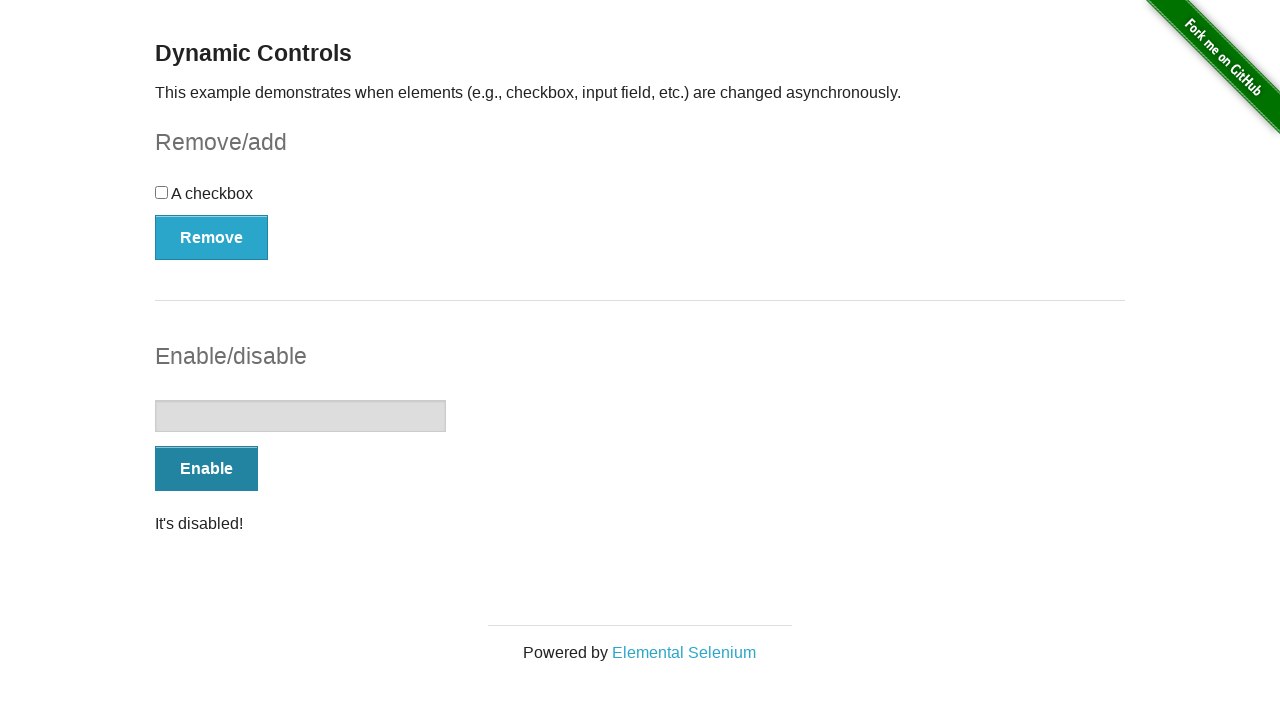

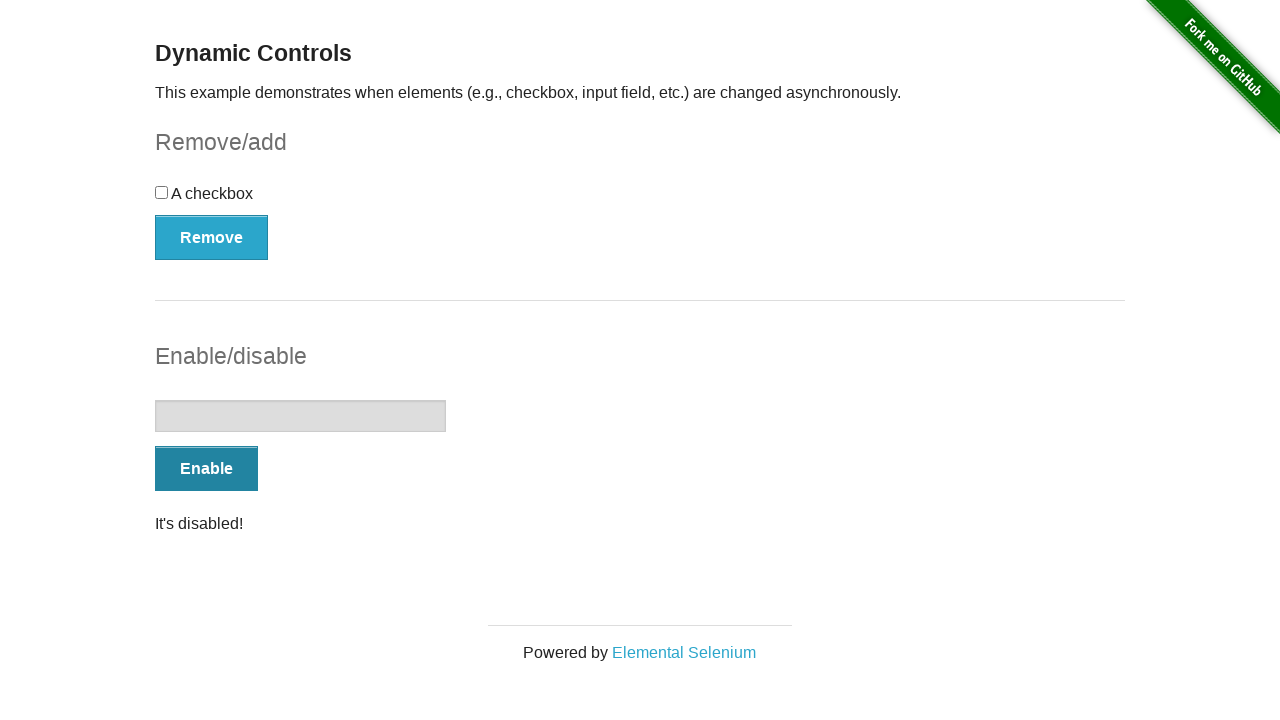